Tests various UI interactions including hiding/showing text boxes, handling alert popups, mouse hover actions, and iframe interactions

Starting URL: https://rahulshettyacademy.com/AutomationPractice/

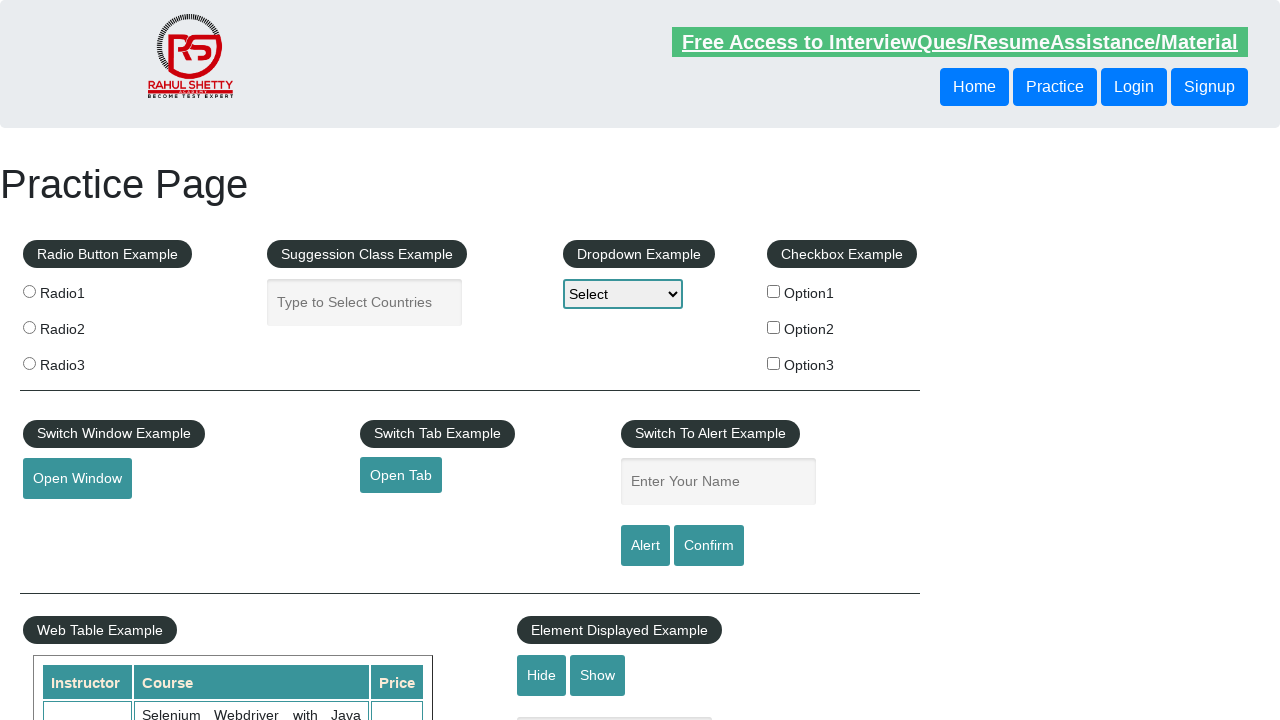

Verified text box is visible
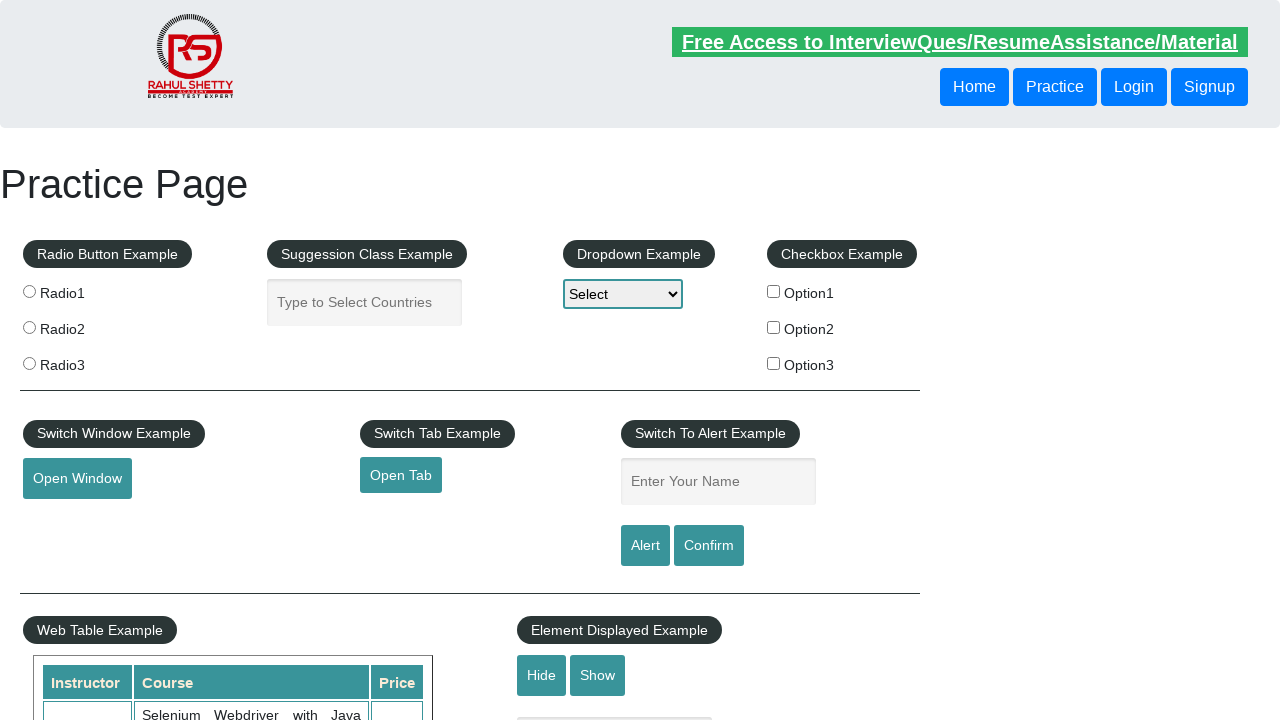

Clicked hide button to hide text box at (542, 675) on #hide-textbox
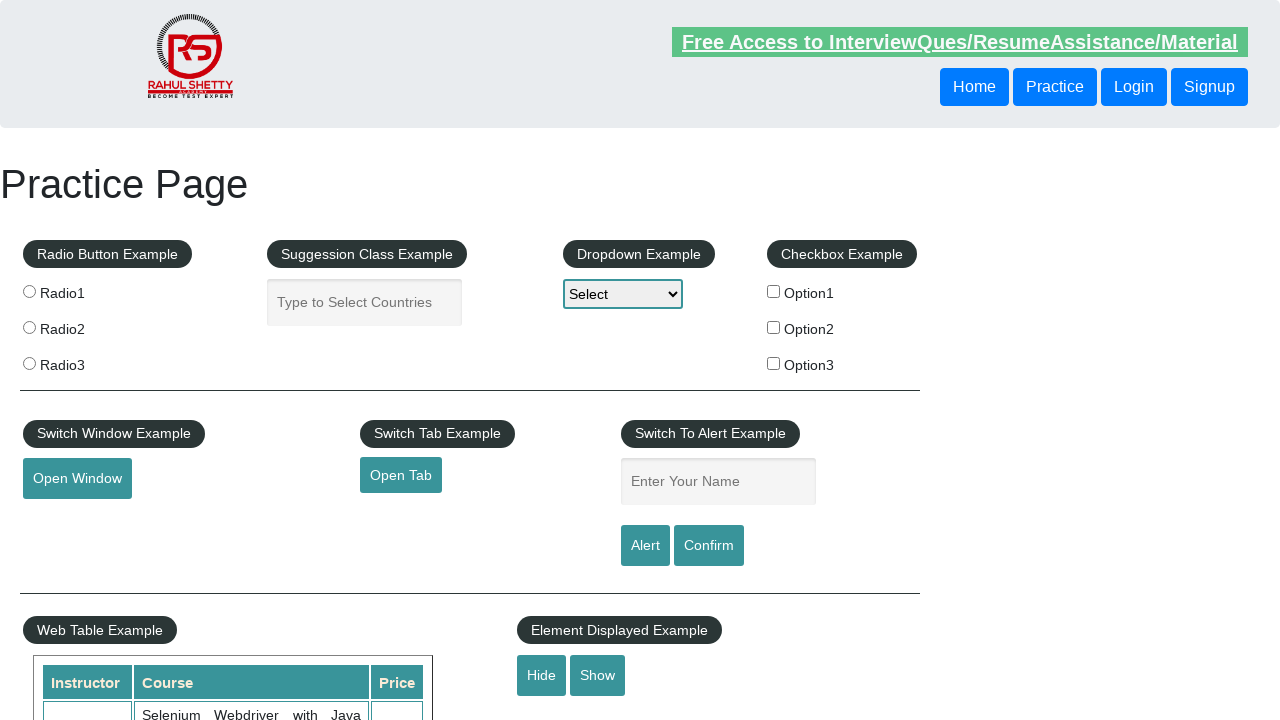

Verified text box is now hidden
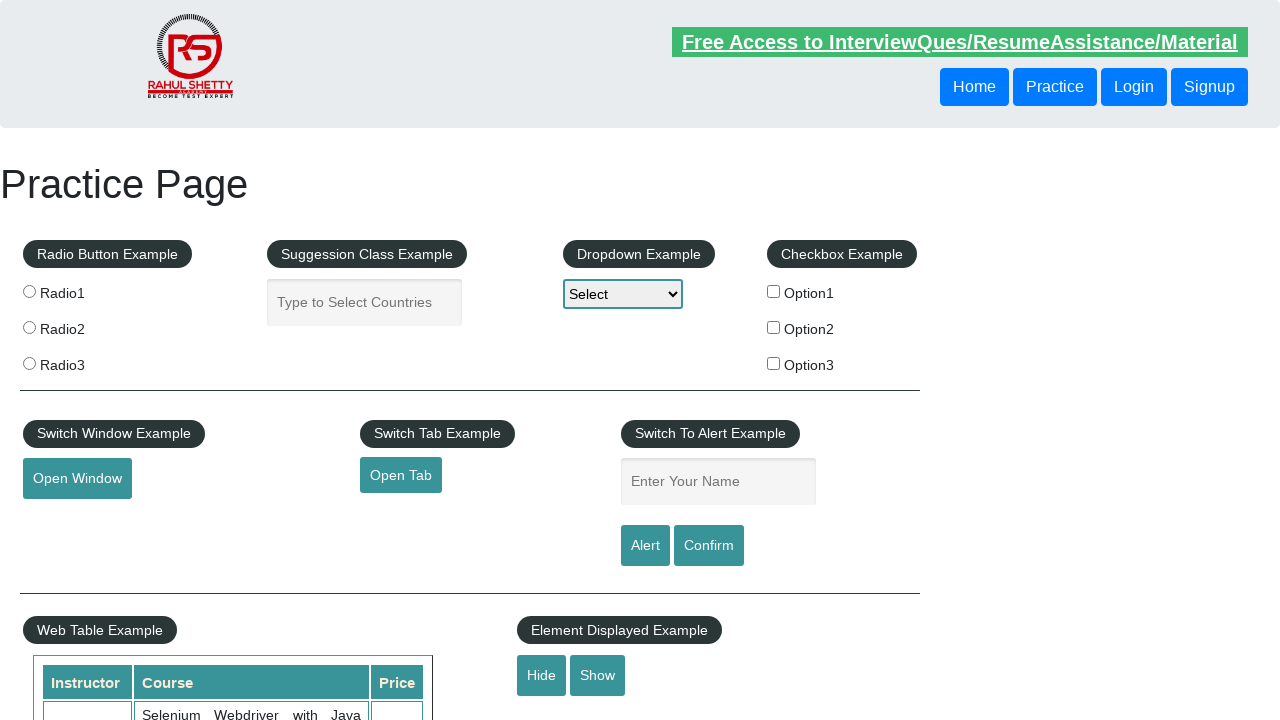

Set up dialog handler to accept alerts
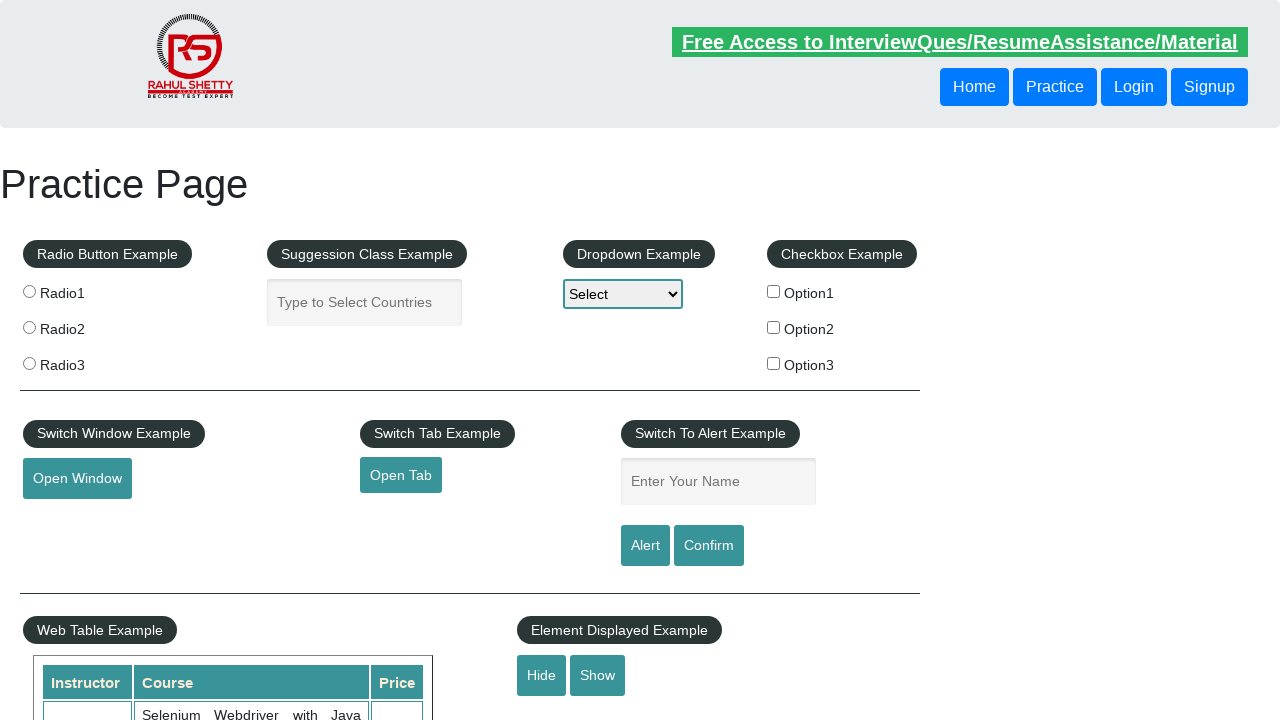

Clicked alert button to trigger popup at (645, 546) on #alertbtn
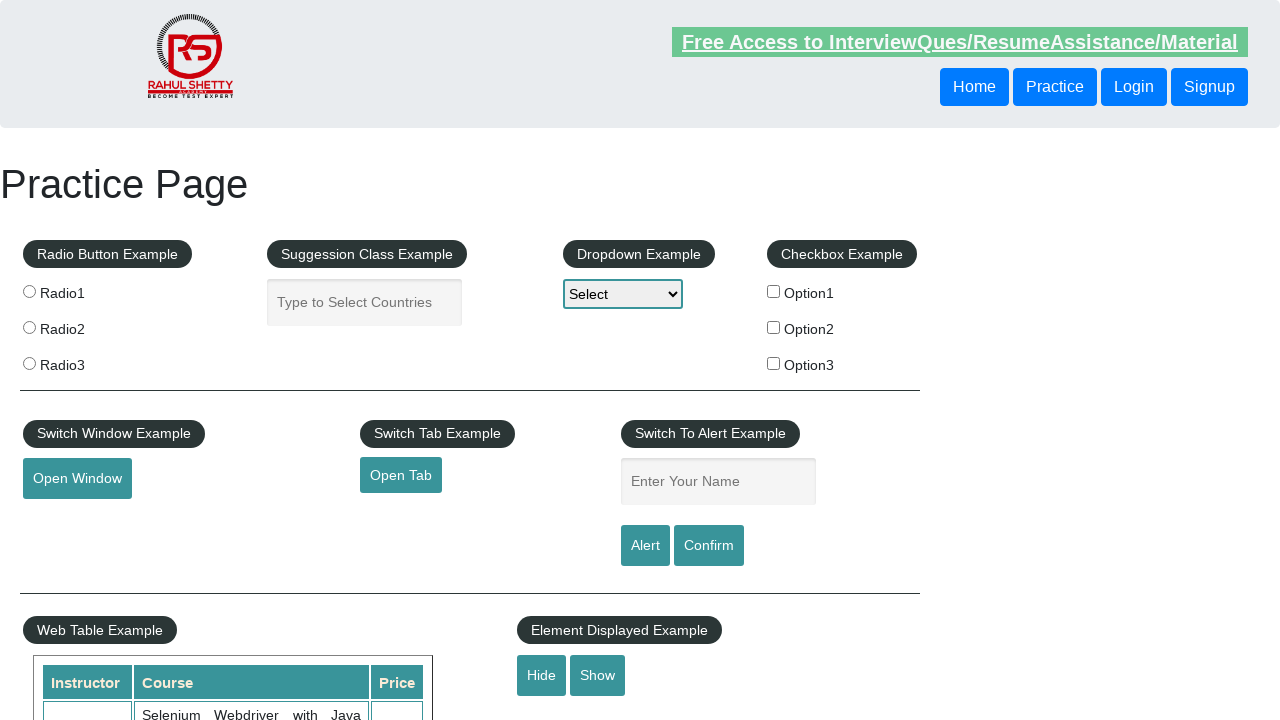

Hovered over element to reveal hover menu at (83, 361) on #mousehover
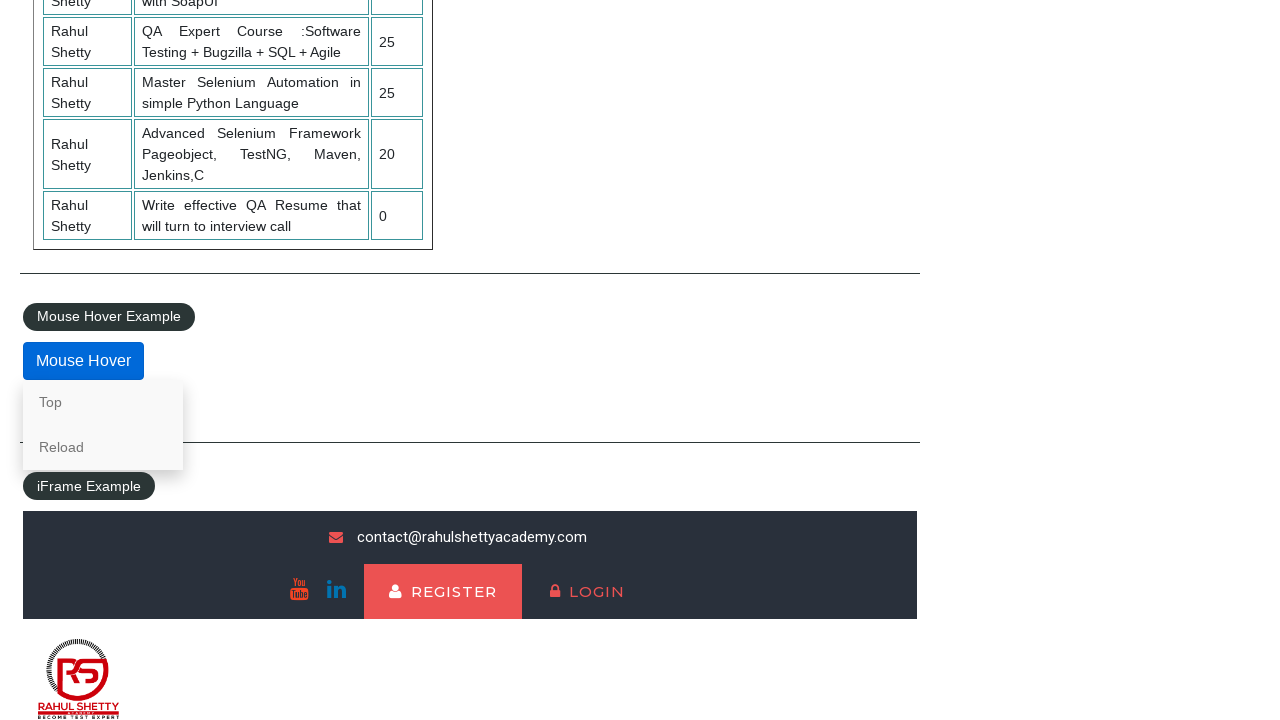

Clicked 'Top' link from hover menu at (103, 402) on internal:role=link[name="Top"i]
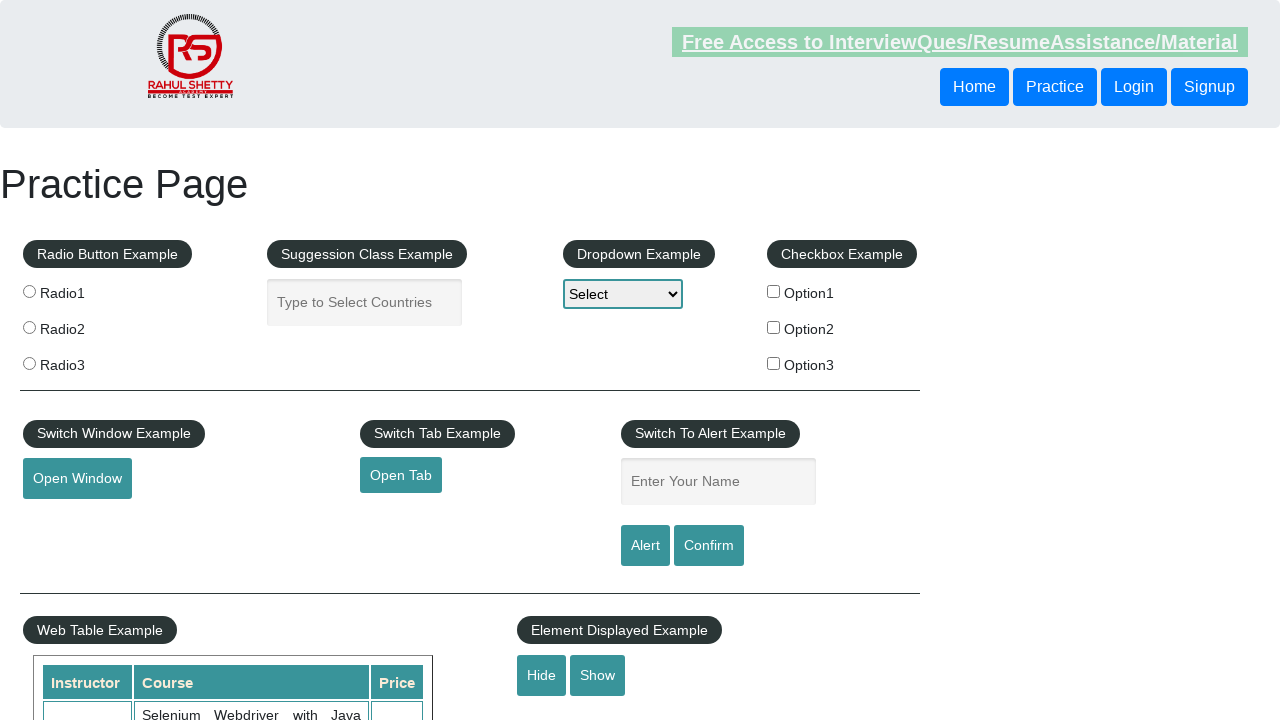

Located courses iframe
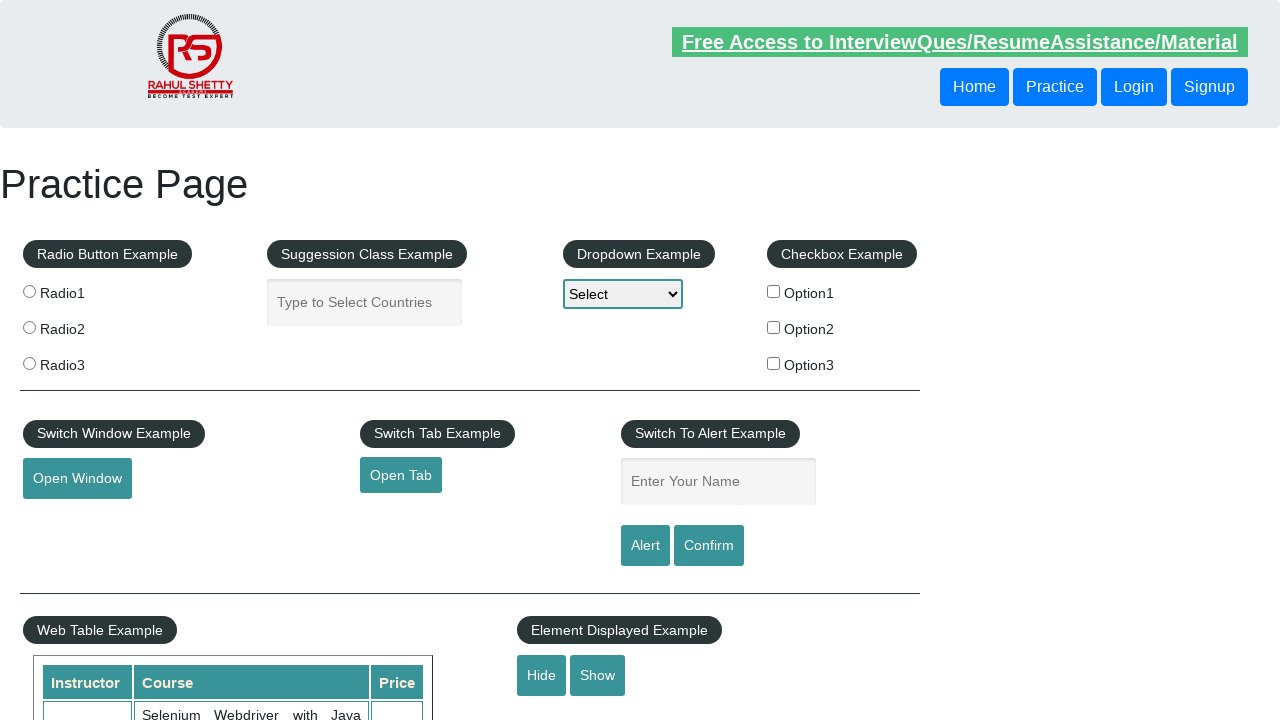

Clicked lifetime access link in iframe at (307, 360) on #courses-iframe >> internal:control=enter-frame >> li a[href*="lifetime-access"]
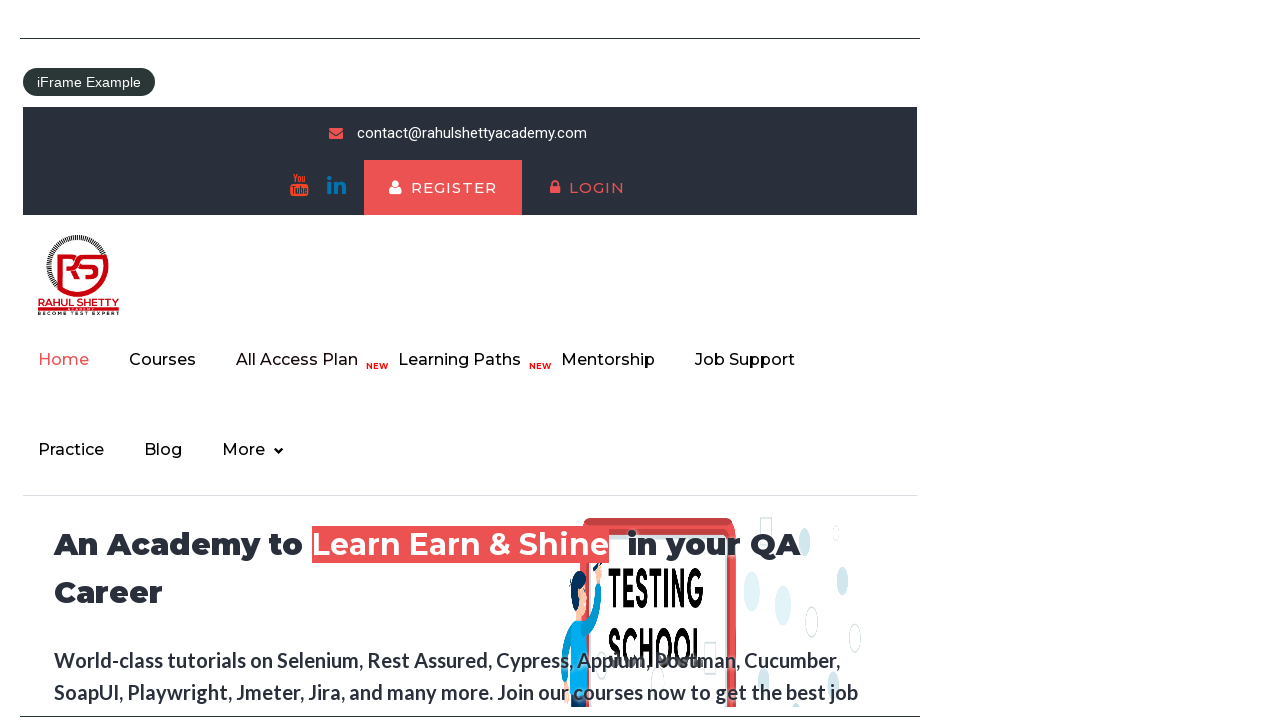

User subscription text loaded in iframe
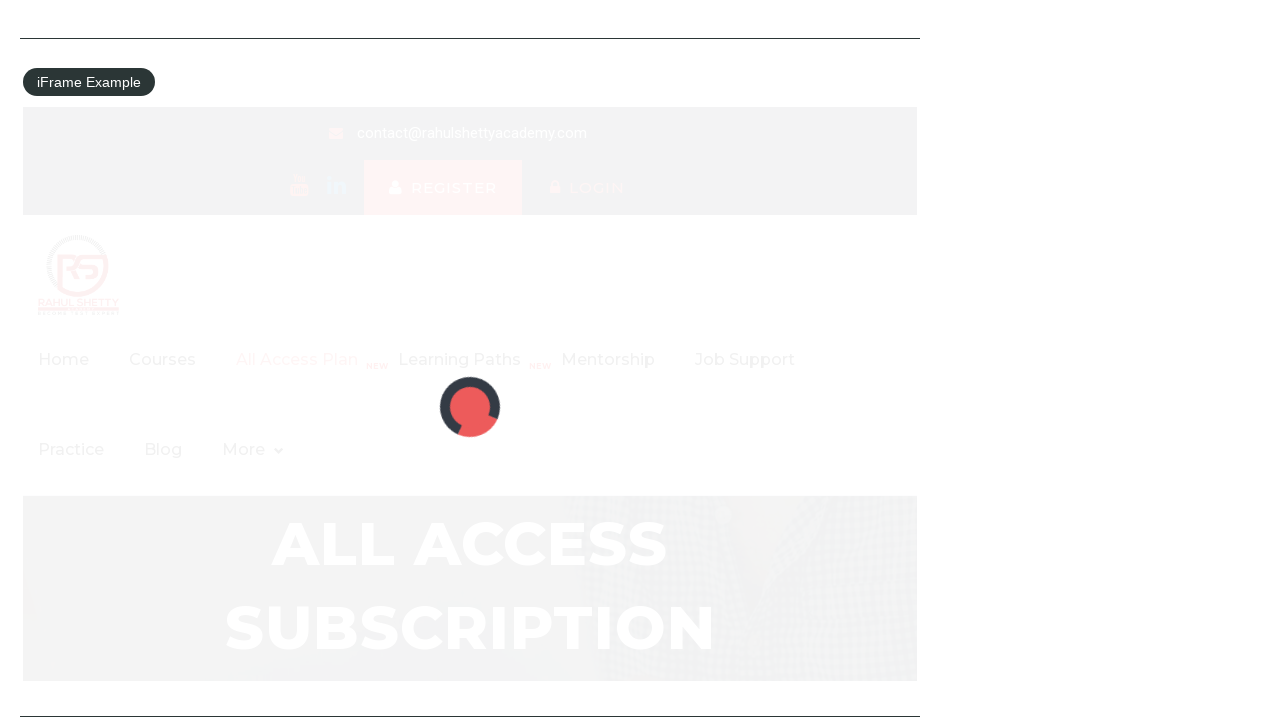

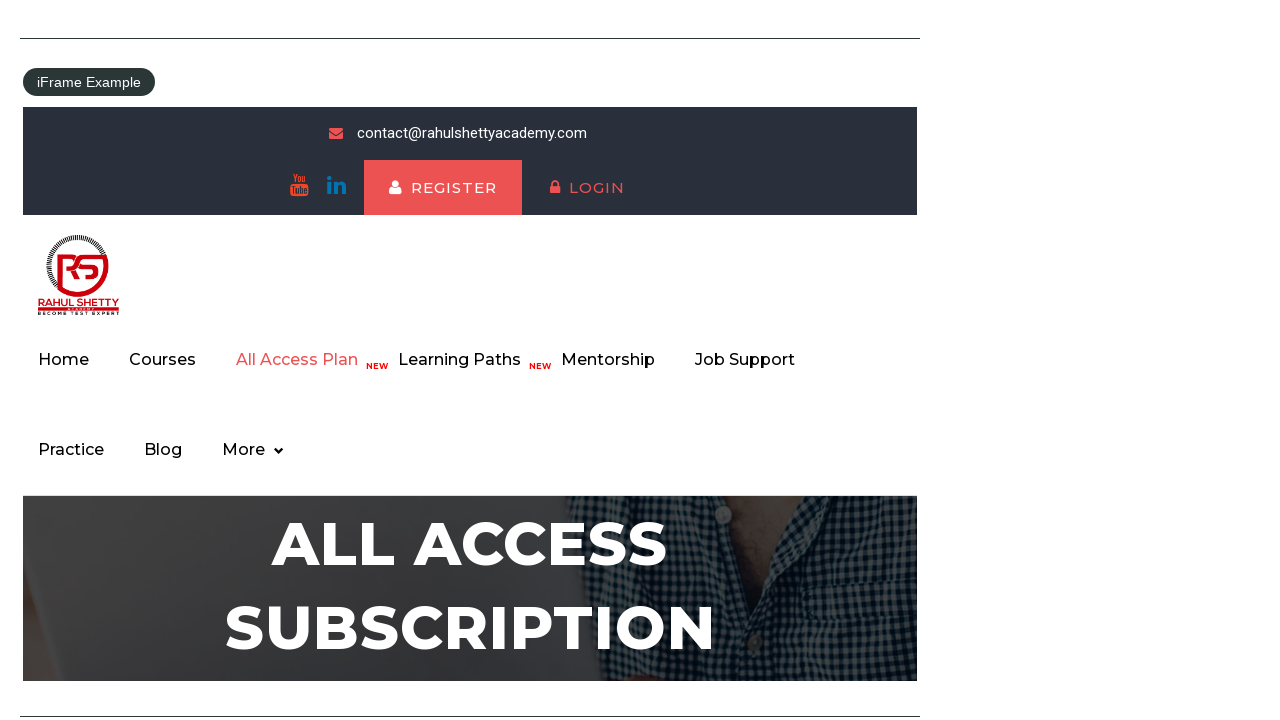